Tests confirmation alert handling by triggering an alert dialog and dismissing it

Starting URL: https://demoqa.com/alerts

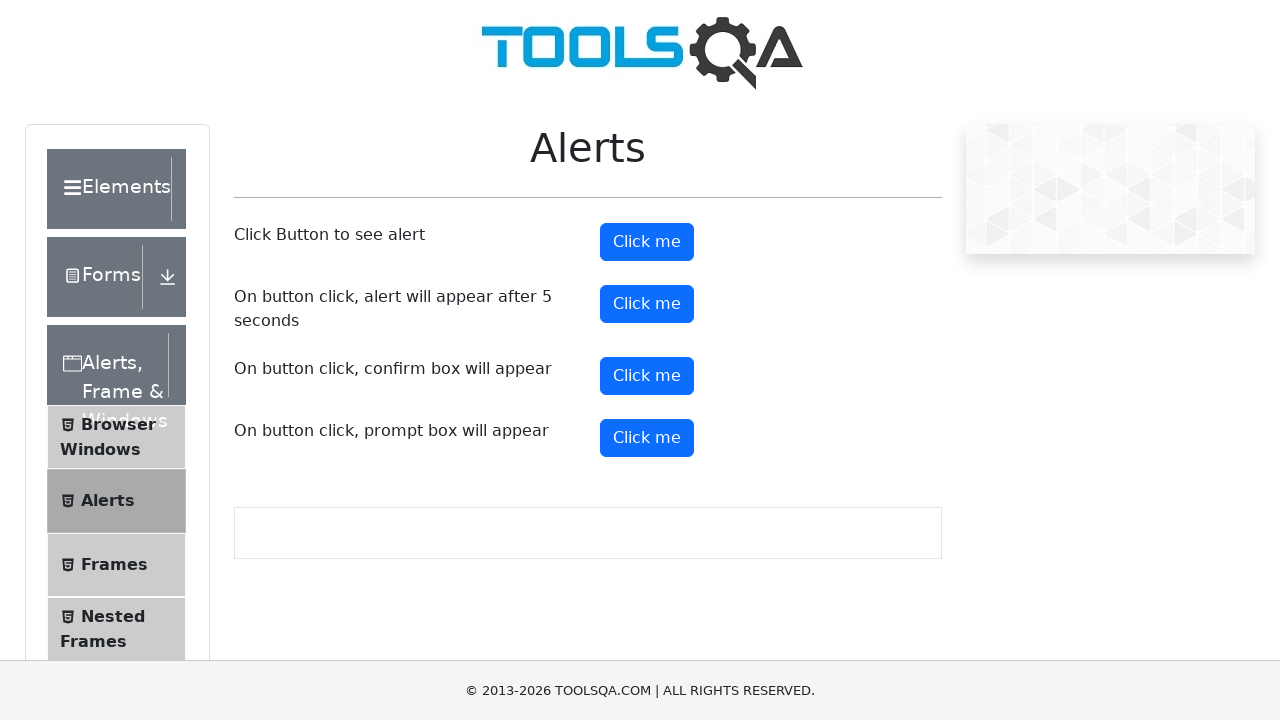

Clicked confirmation alert trigger button at (647, 376) on xpath=//button[@id='confirmButton']
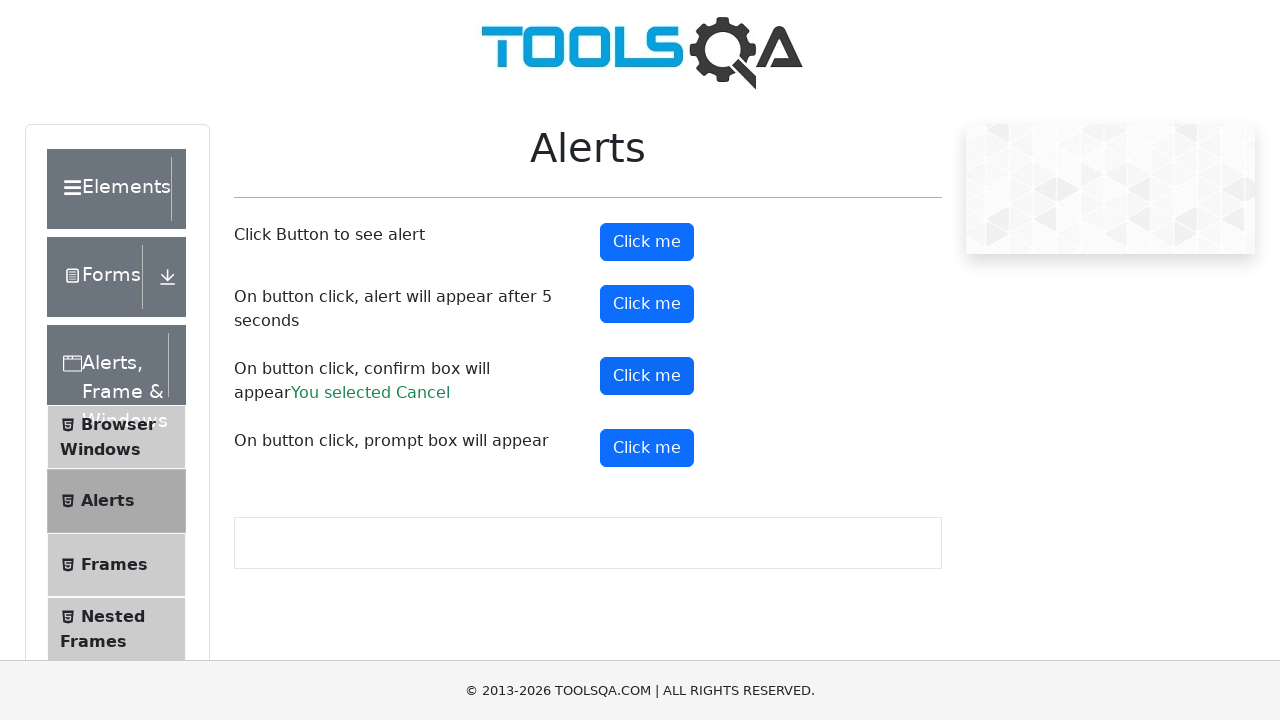

Set up dialog handler to dismiss confirmation alert
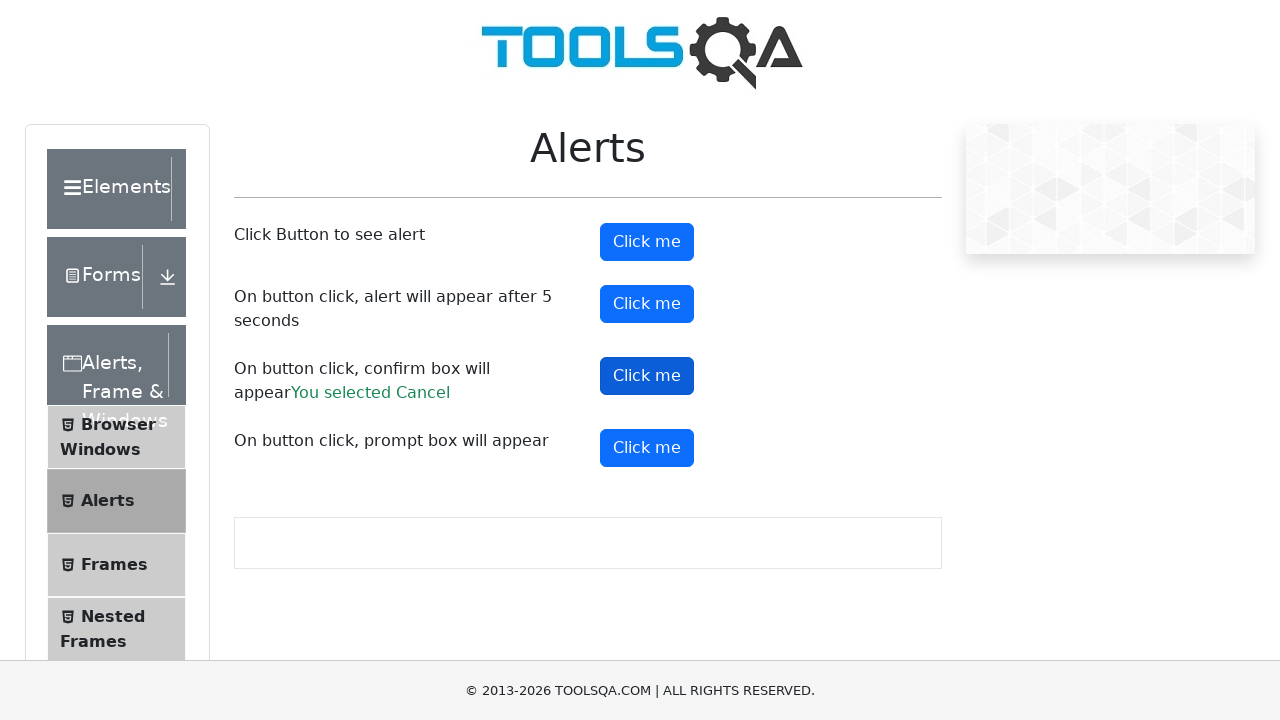

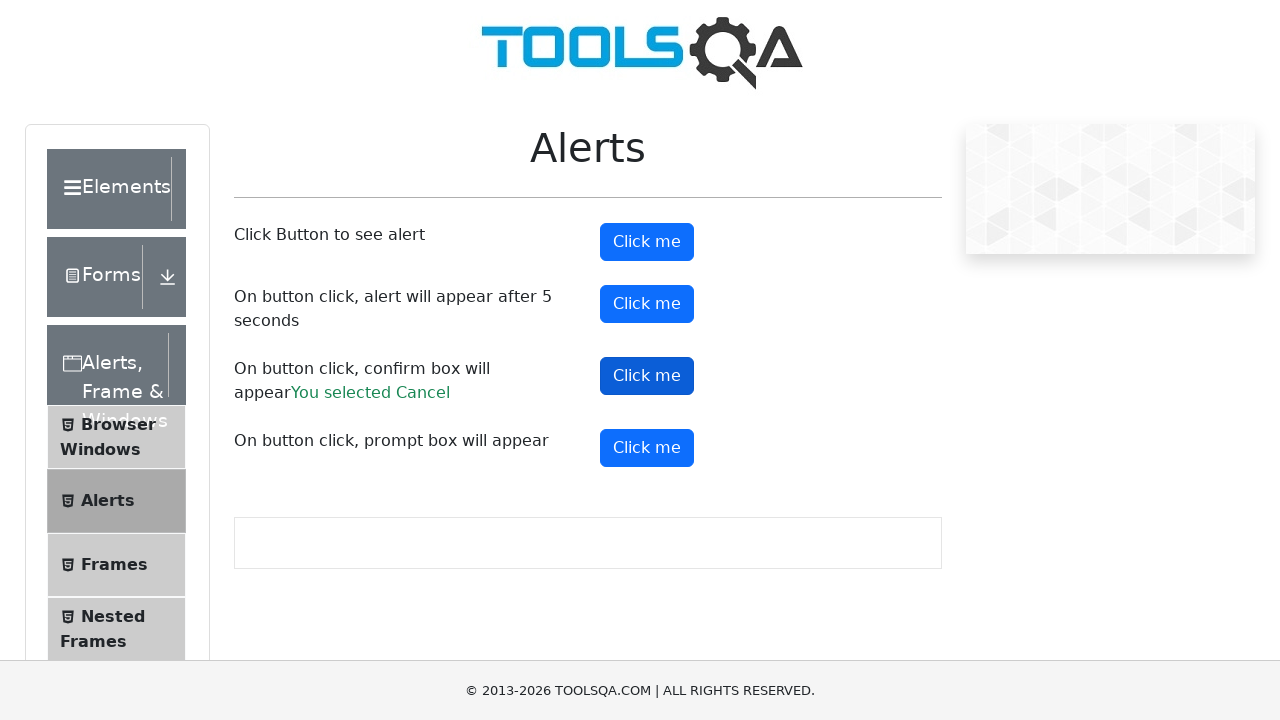